Tests form submission with all fields (name, email, phone) filled, verifying the confirmation message displays all entered values correctly.

Starting URL: https://lm.skillbox.cc/qa_tester/module02/homework1/

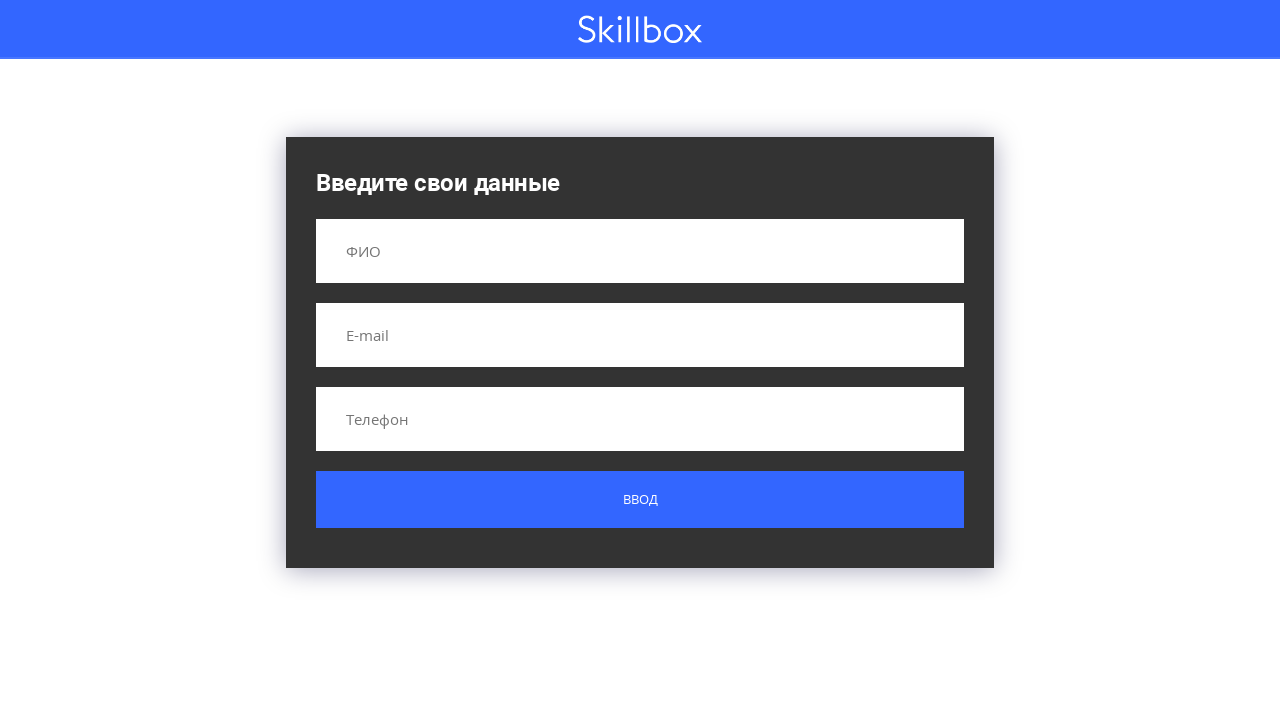

Filled name field with 'Иванов Иван Иванович' on input[name='name']
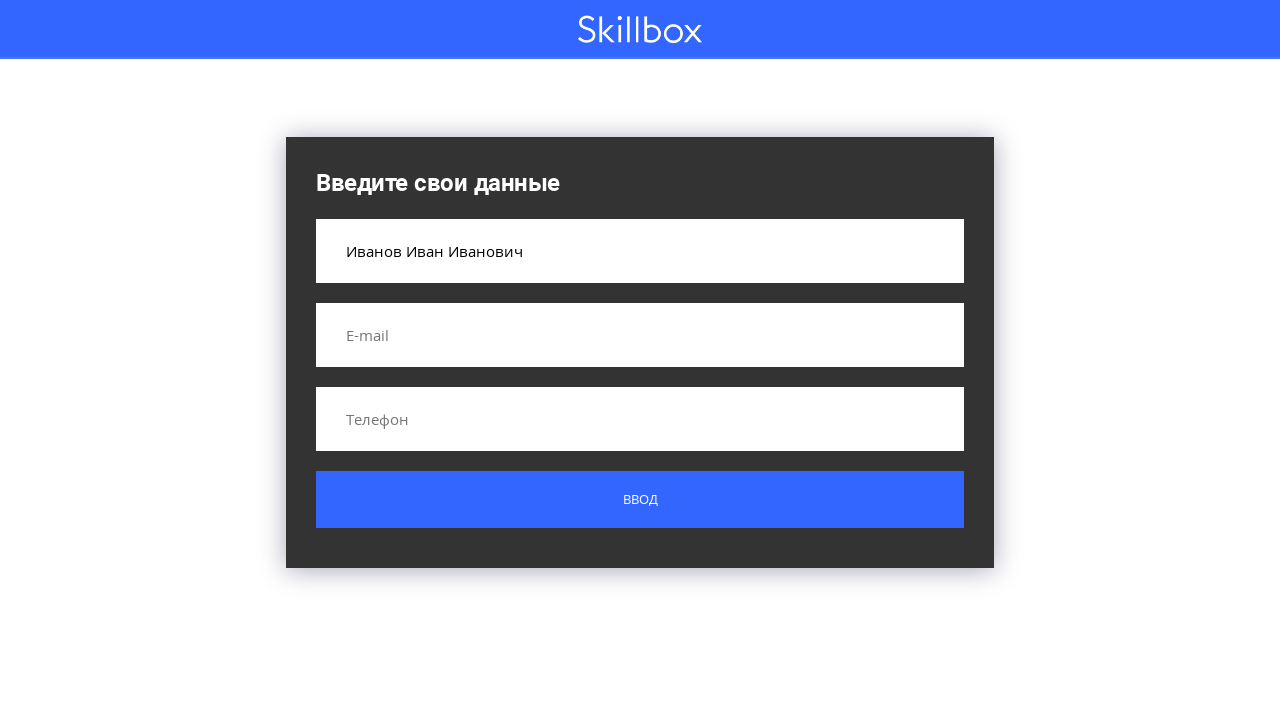

Filled email field with 'test@test.ru' on input[name='email']
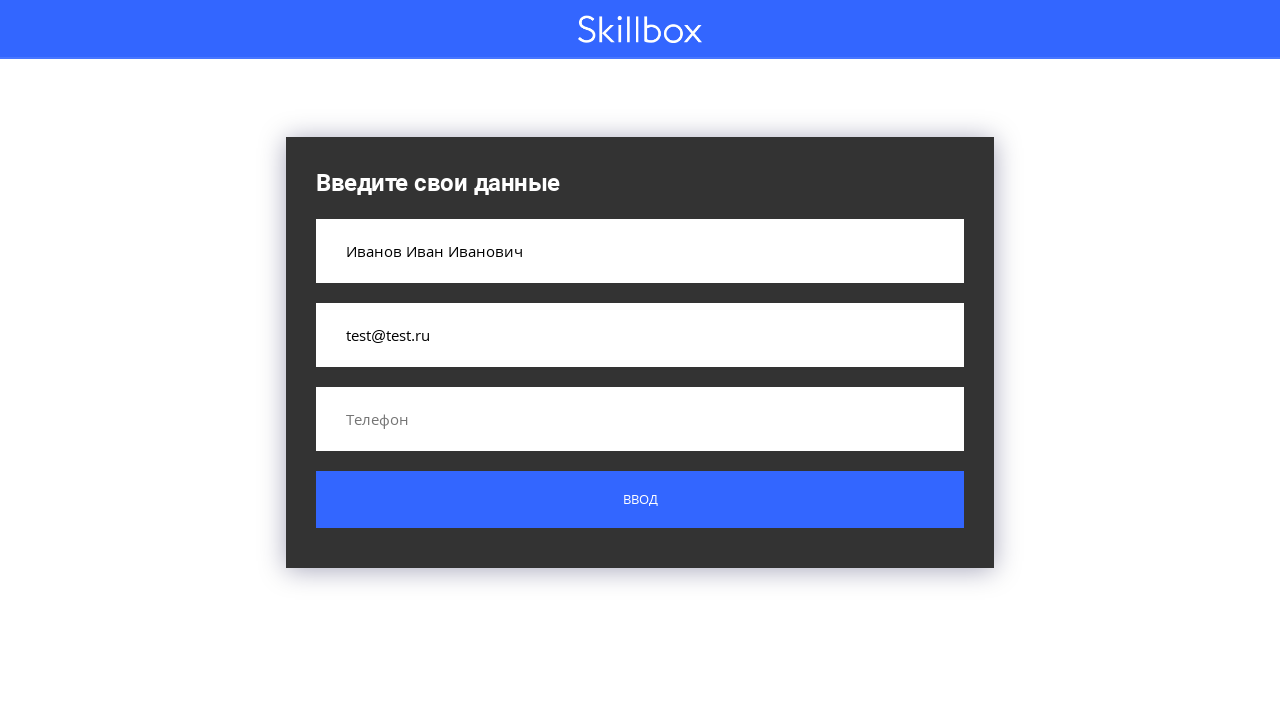

Filled phone field with '+375293377992' on input[name='phone']
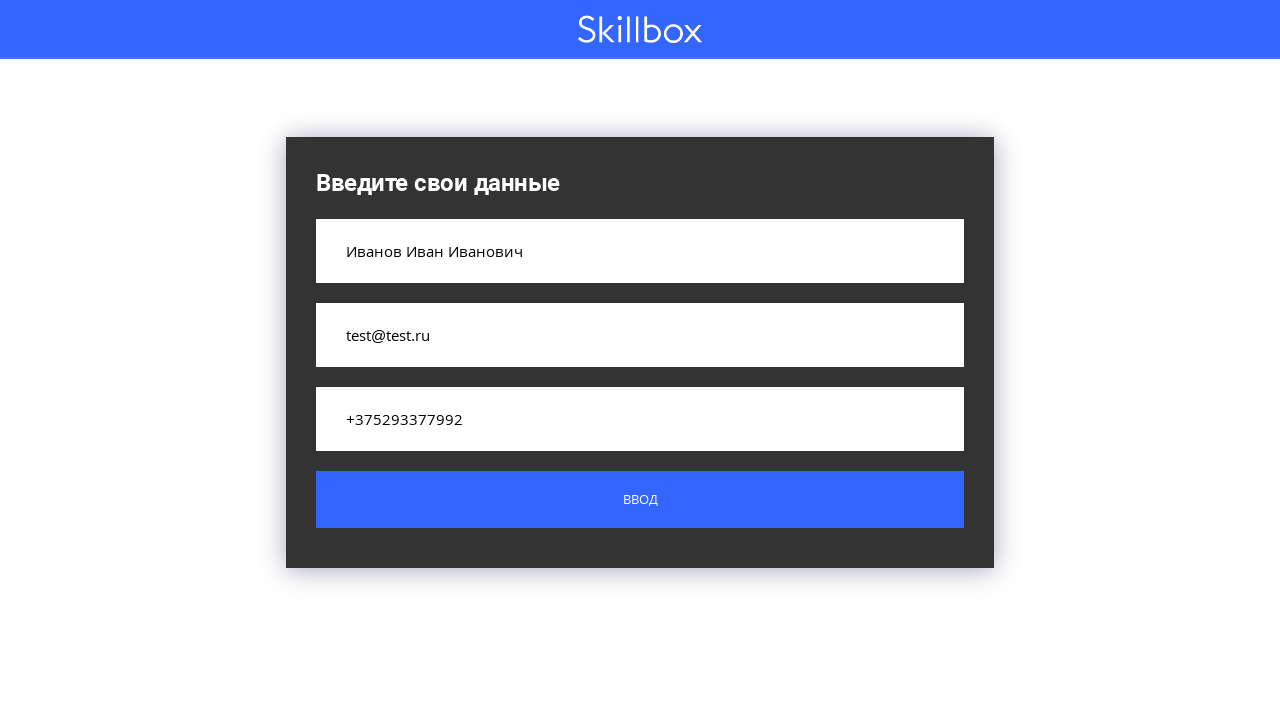

Clicked submit button to submit form with all fields at (640, 500) on .button
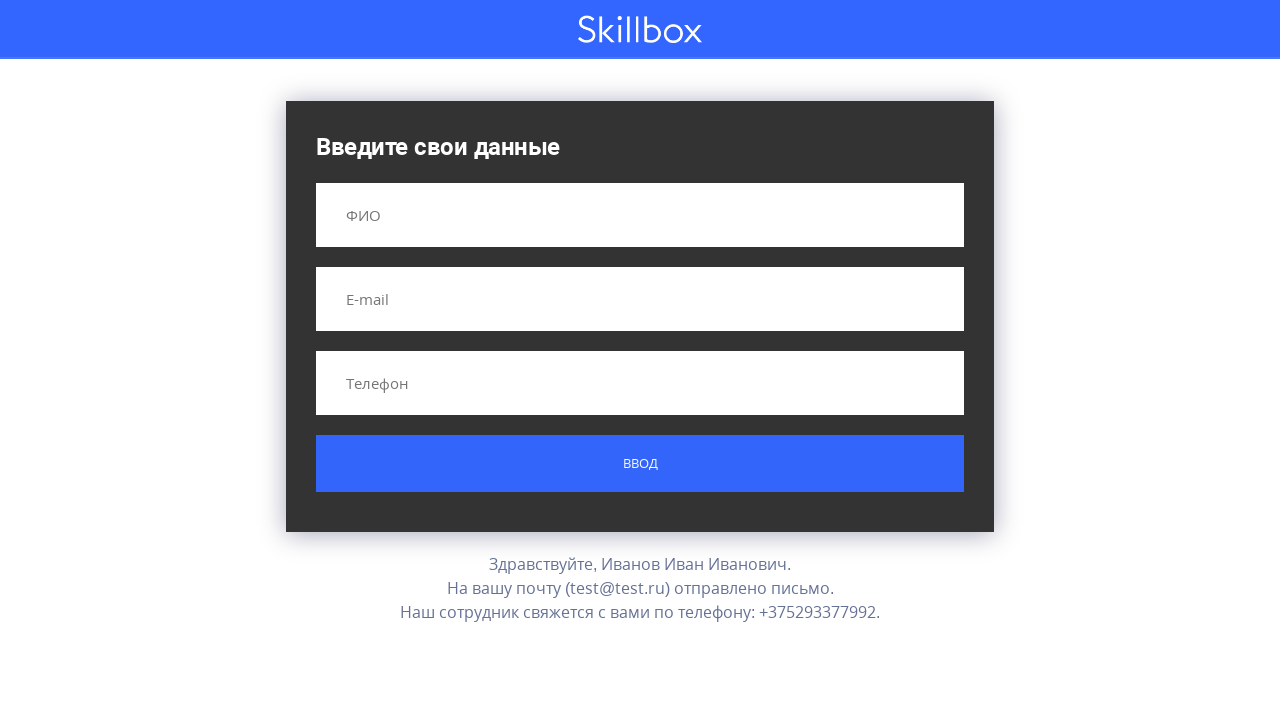

Confirmation message appeared with all entered values
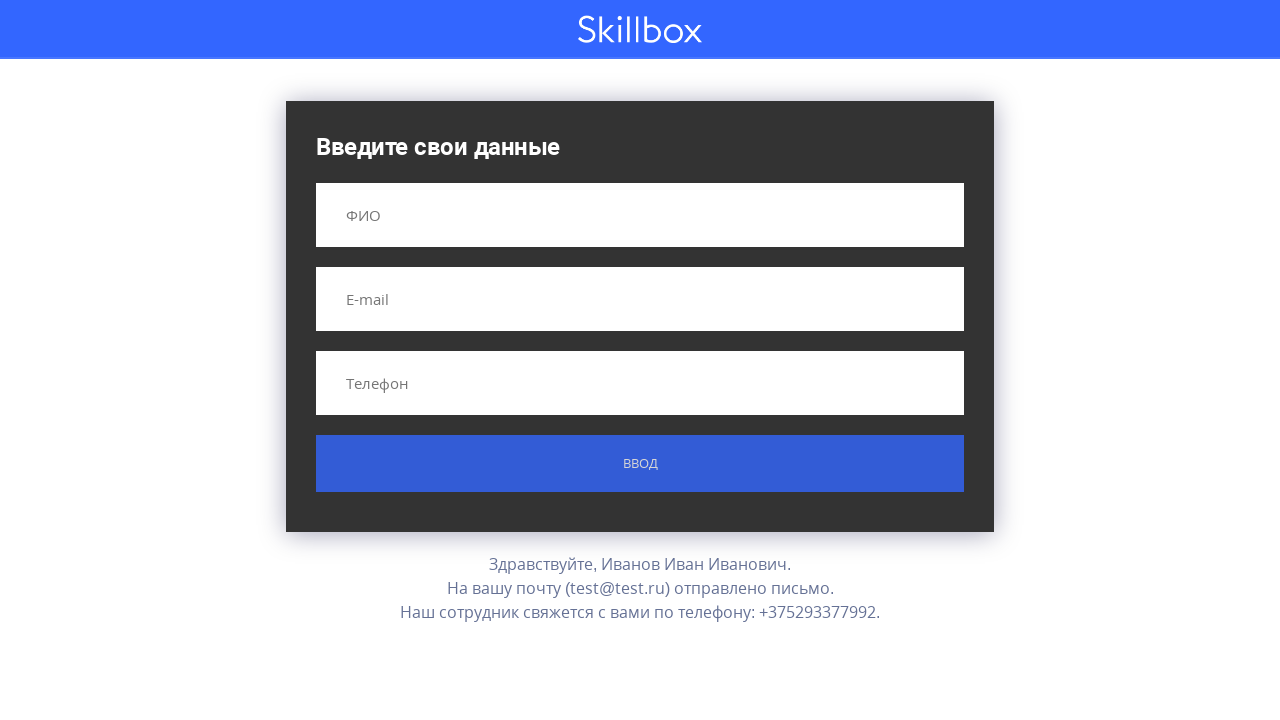

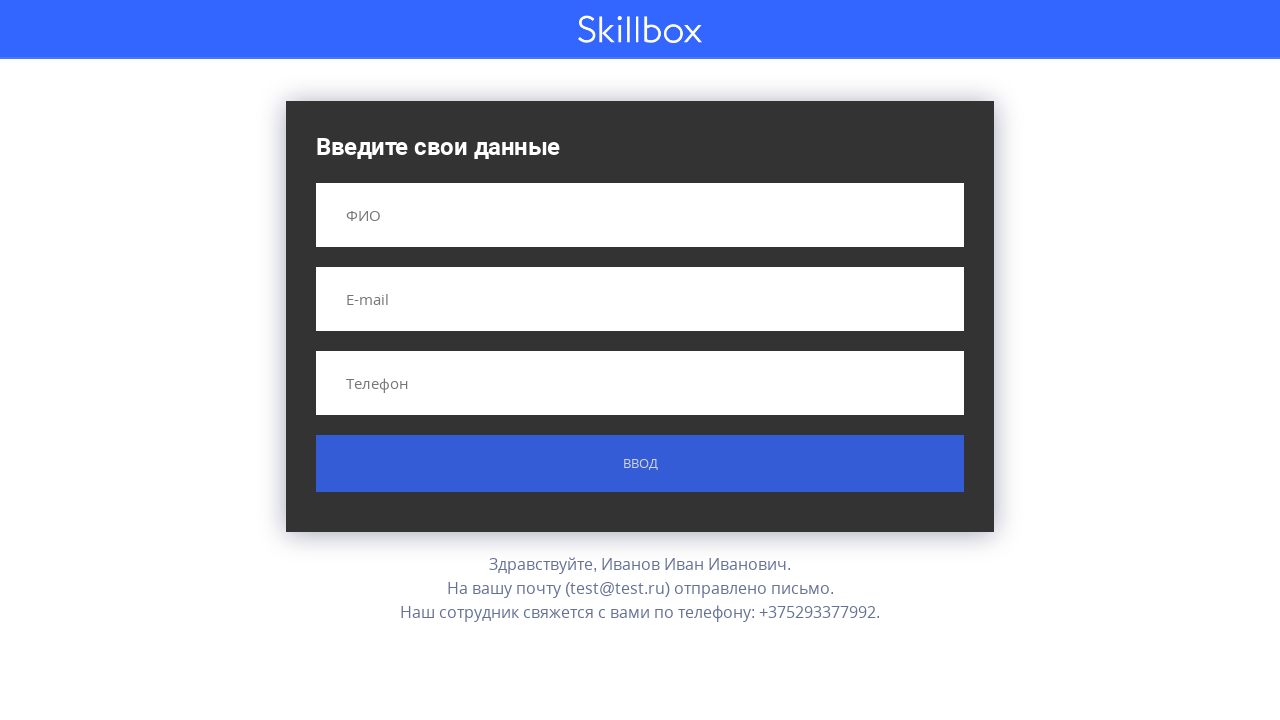